Tests browser navigation functionality by clicking an element to navigate to a new page, then using browser history to go back and forward multiple times.

Starting URL: http://demo.automationtesting.in

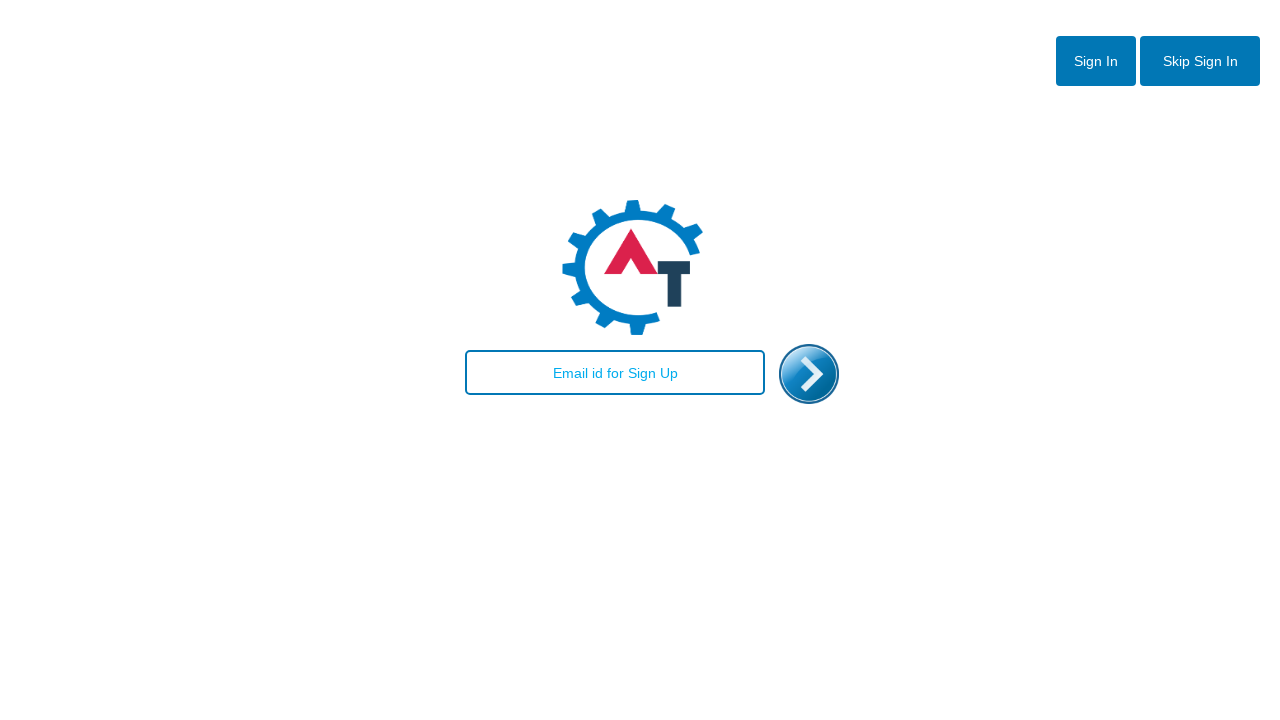

Clicked enter image element to navigate to new page at (809, 374) on #enterimg
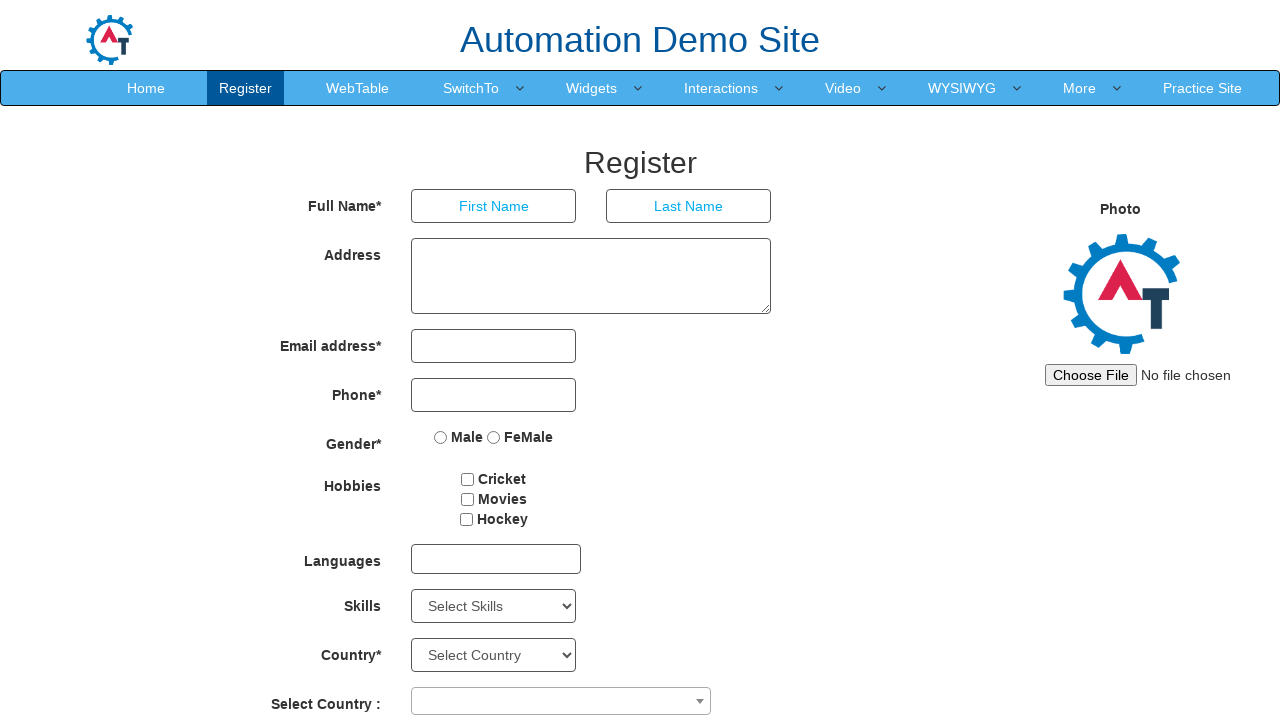

New page loaded successfully
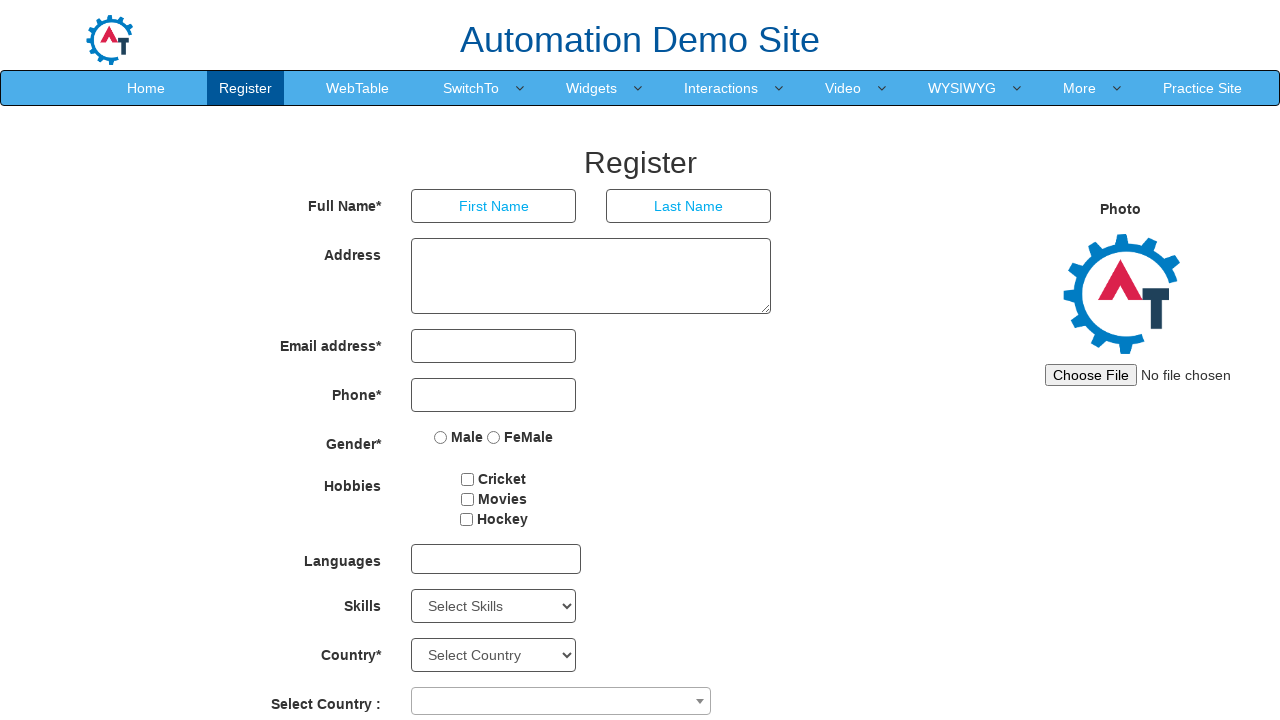

Navigated back to previous page using browser history
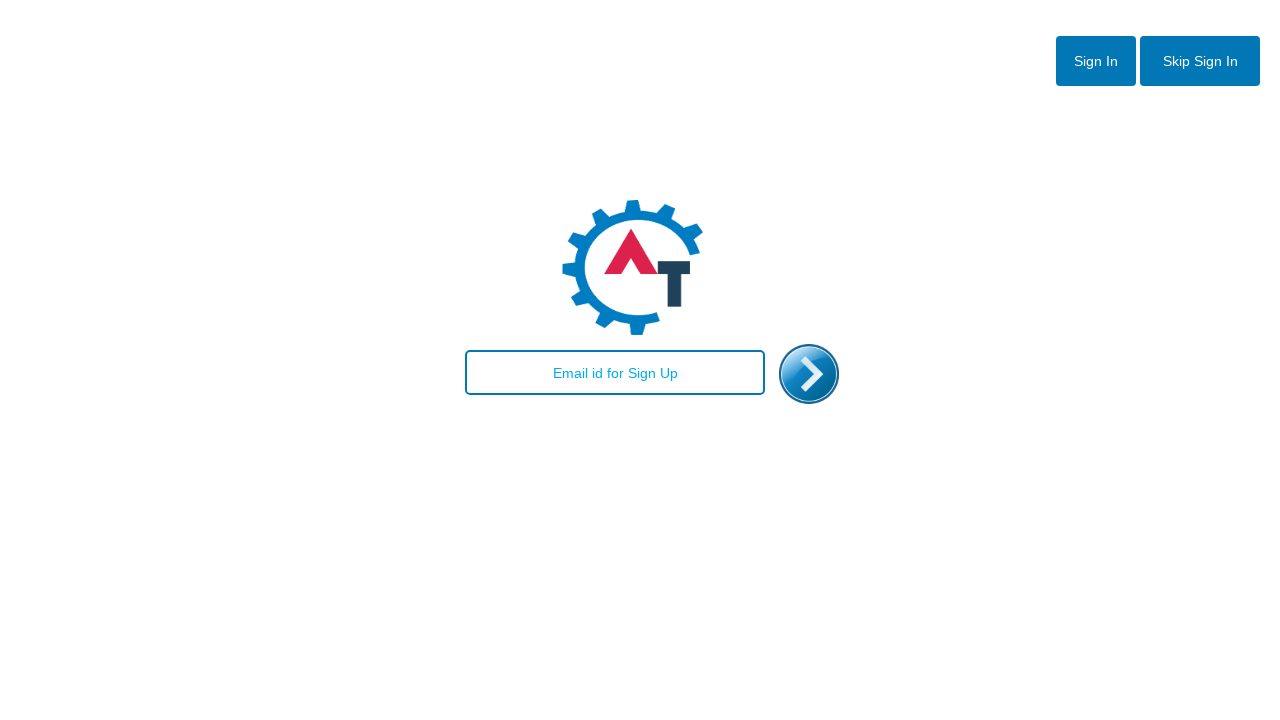

Previous page loaded after back navigation
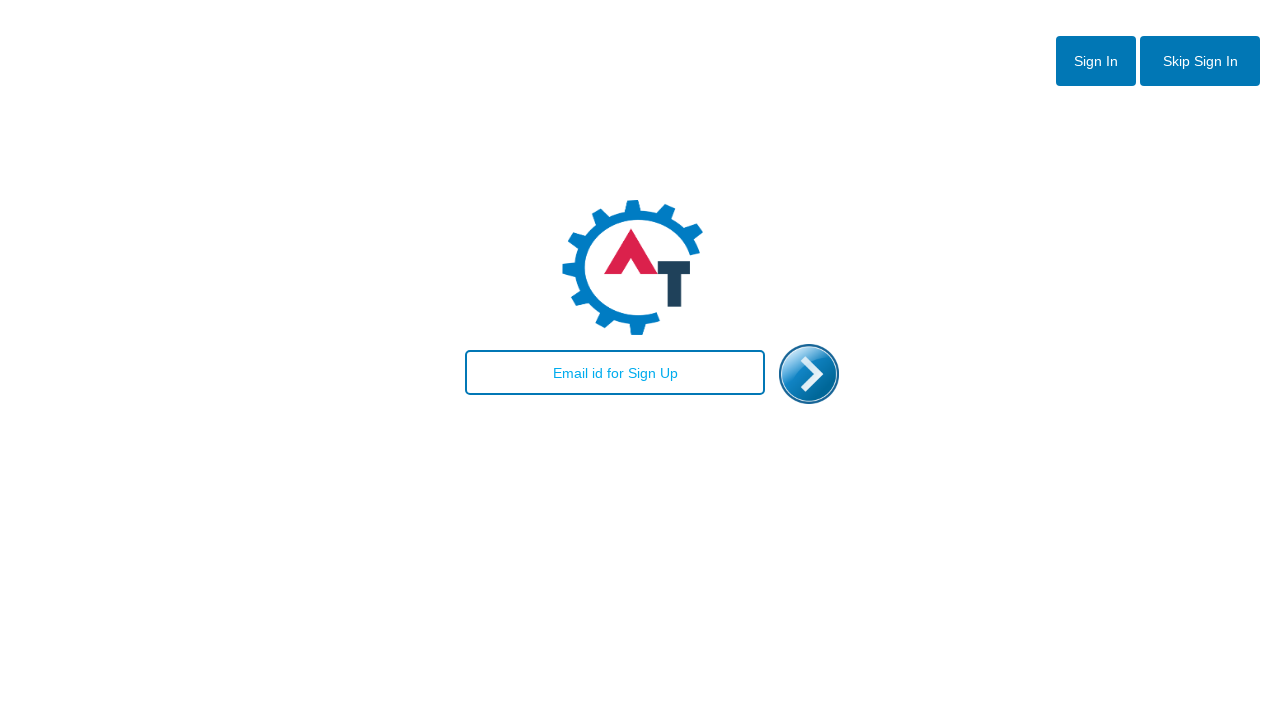

Navigated forward using browser history
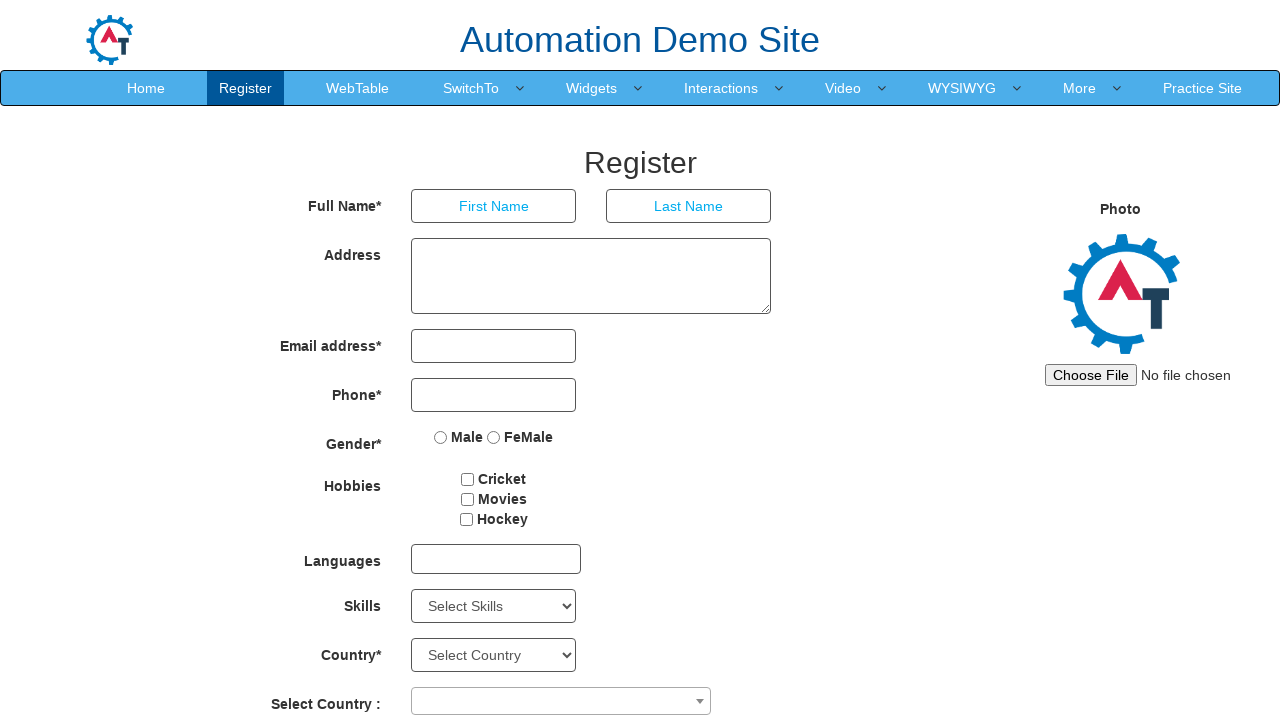

Page loaded after forward navigation
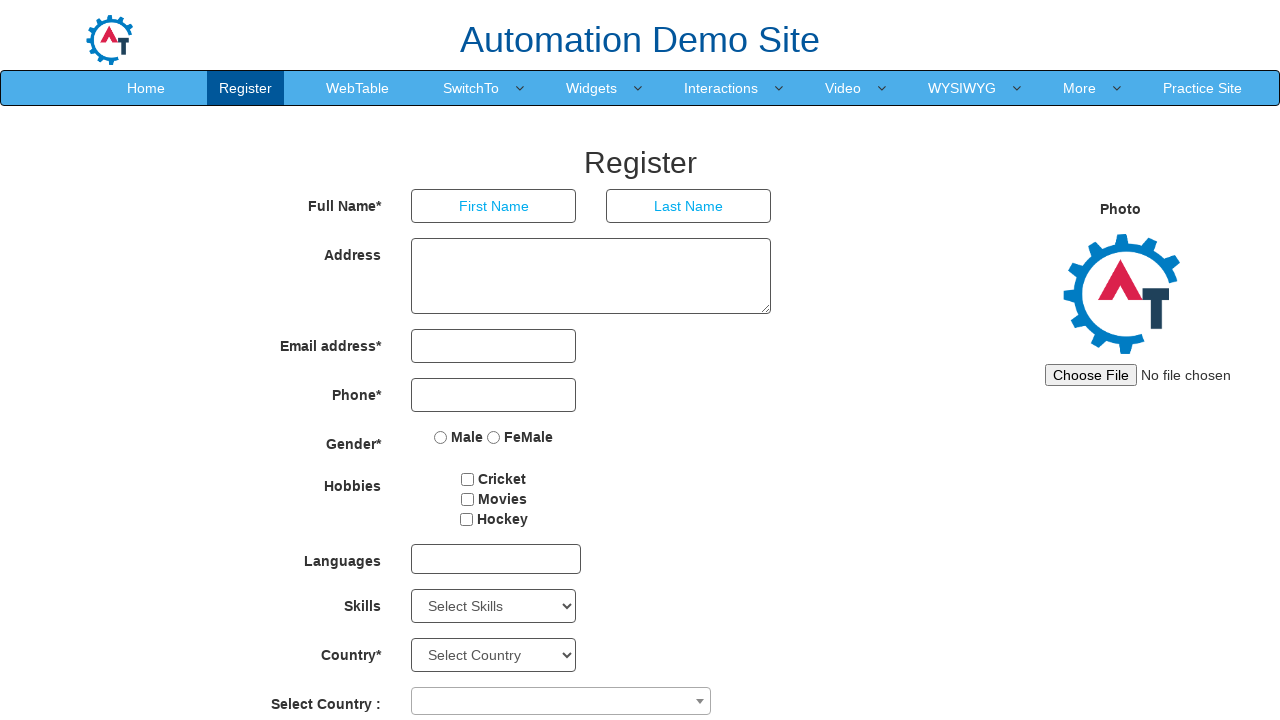

Navigated back again to previous page
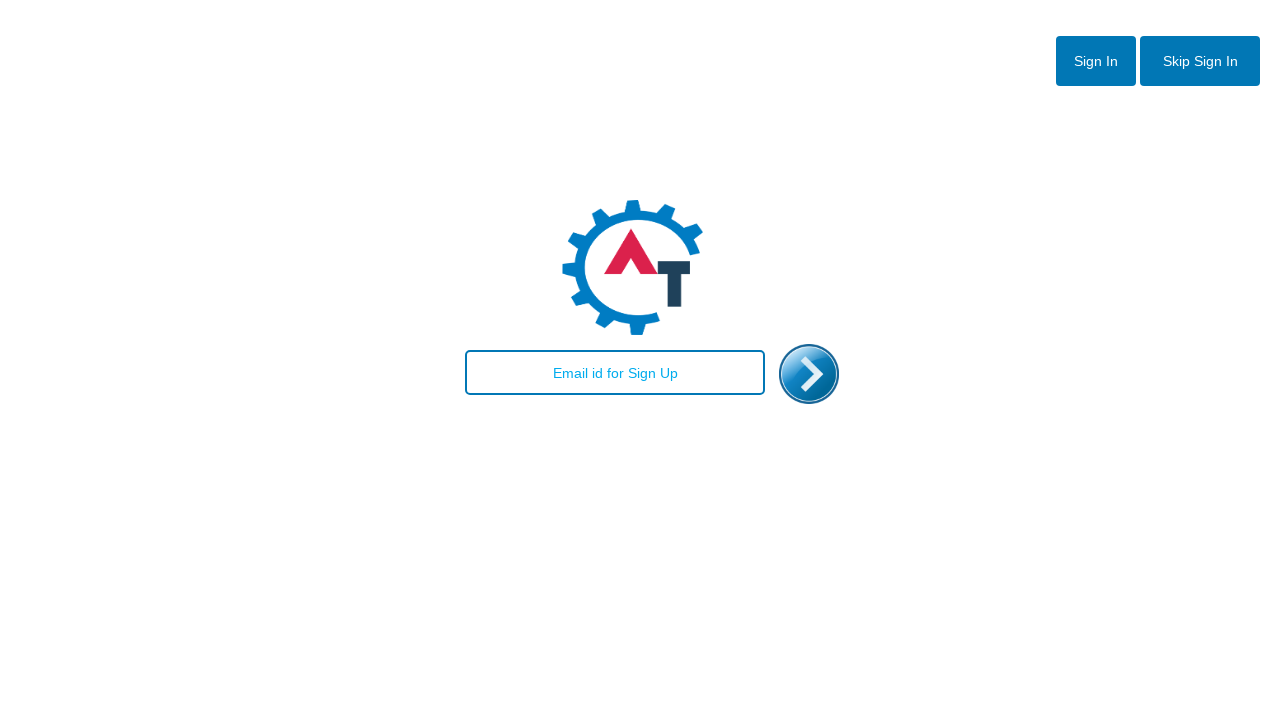

Page loaded after second back navigation
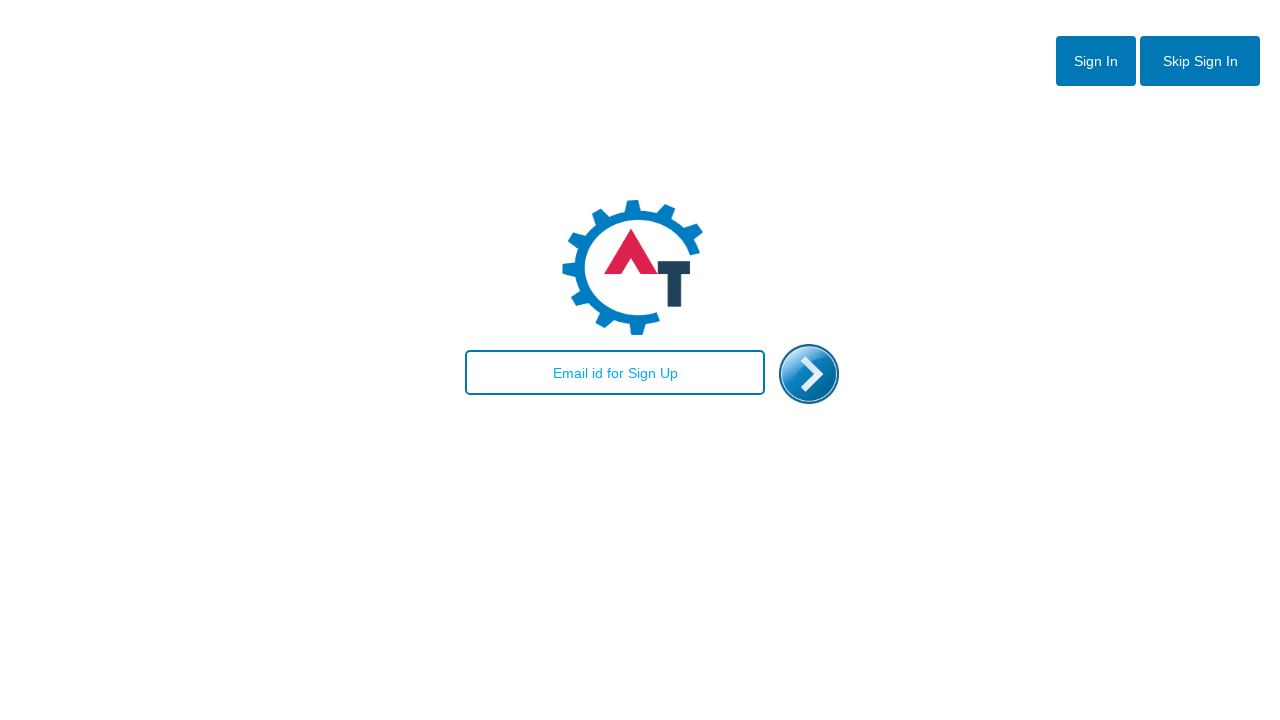

Navigated forward again using browser history
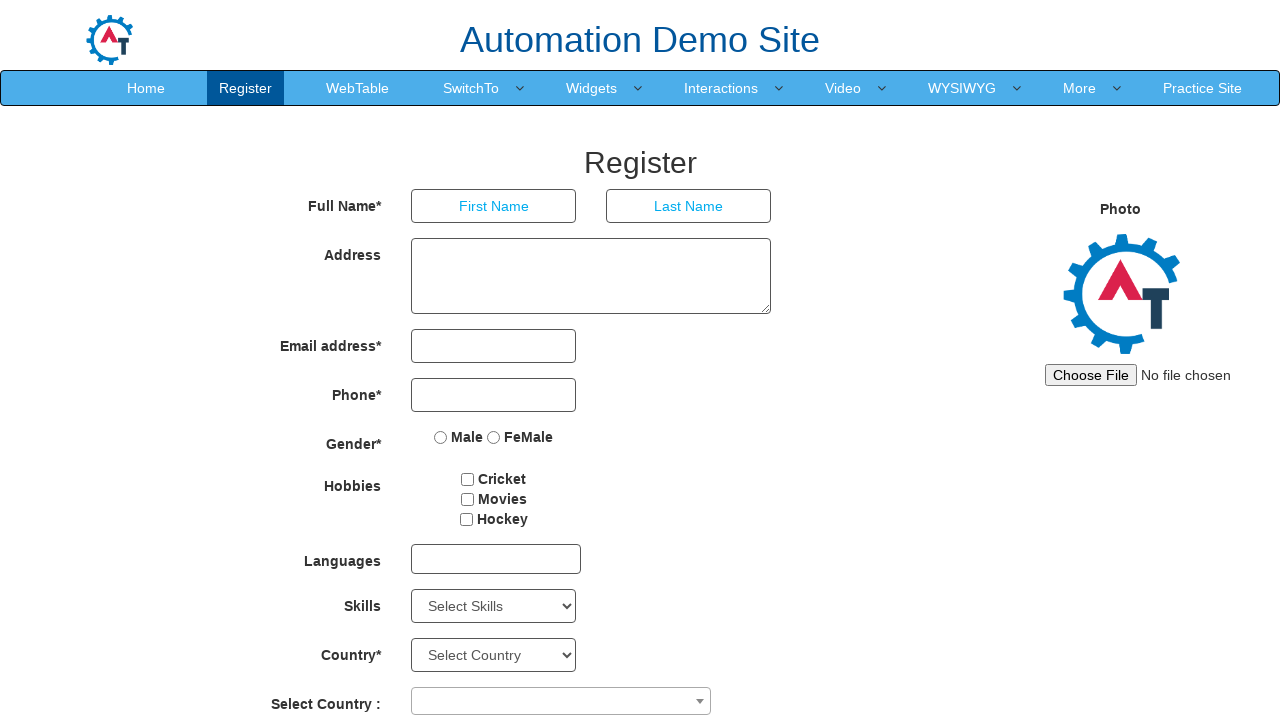

Page loaded after second forward navigation
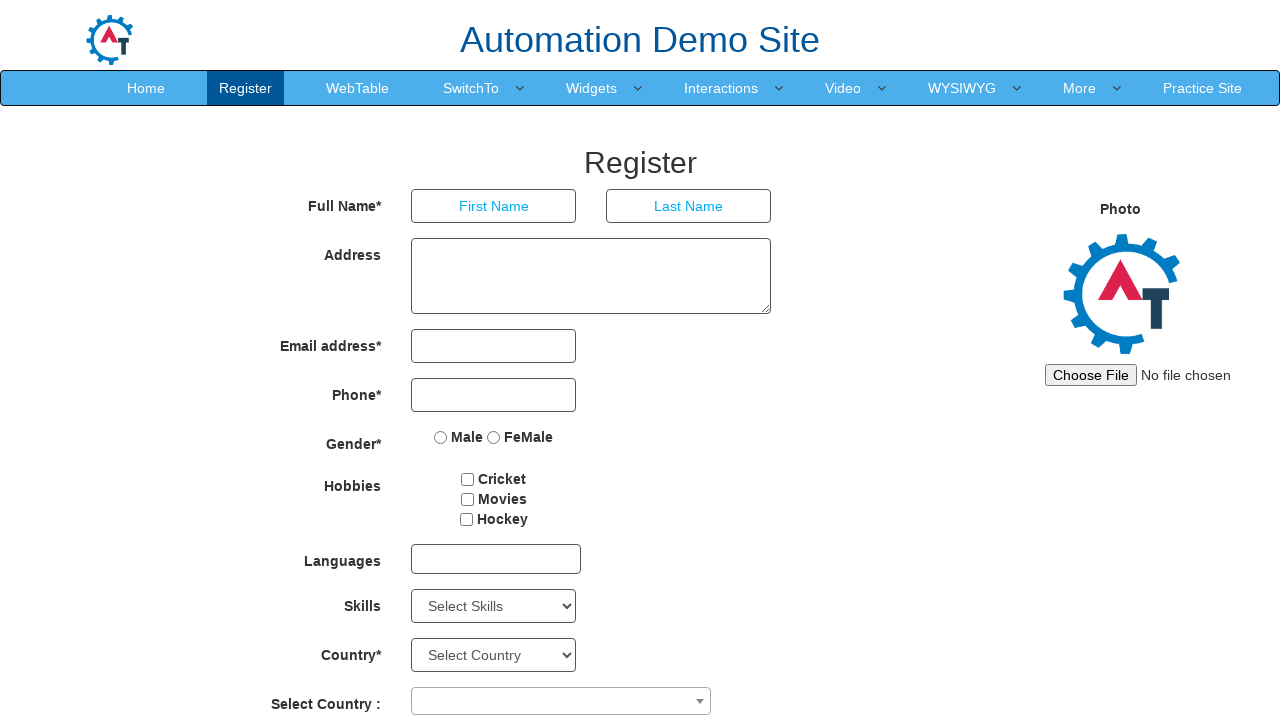

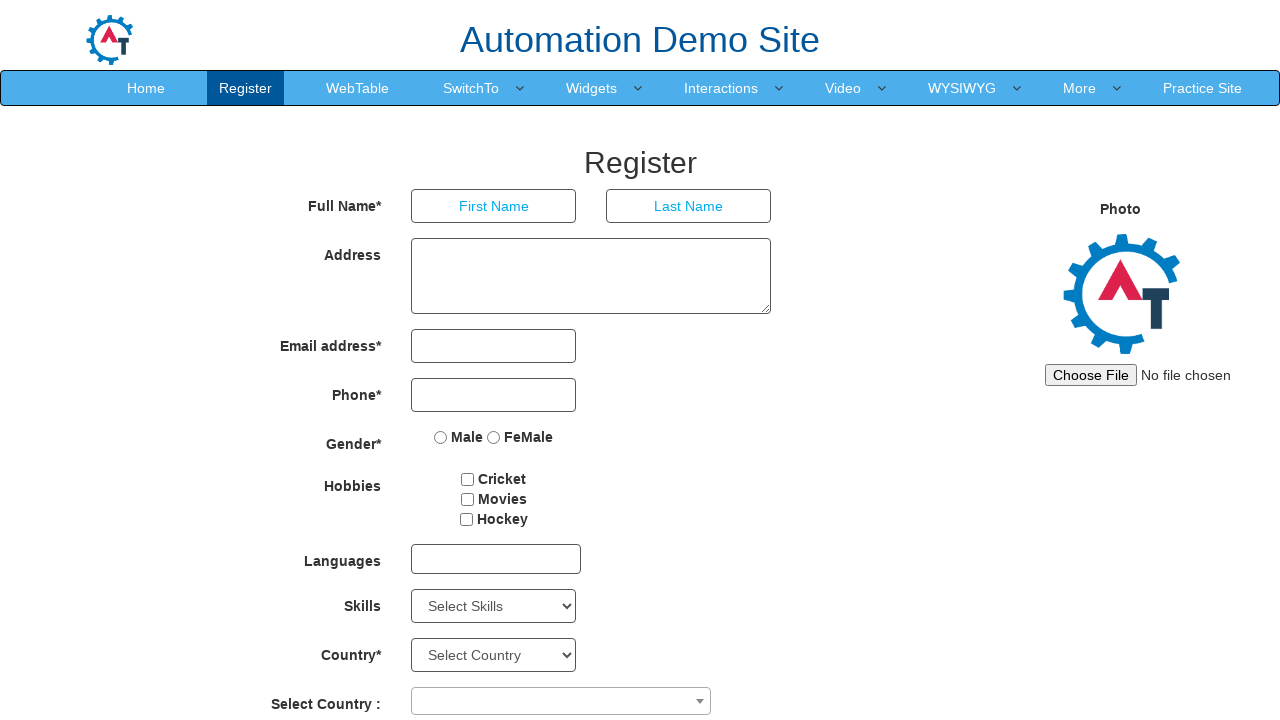